Switches to an iframe and clicks on an input element associated with the label "I have a car"

Starting URL: https://www.w3schools.com/tags/tryit.asp?filename=tryhtml5_input_type_checkbox

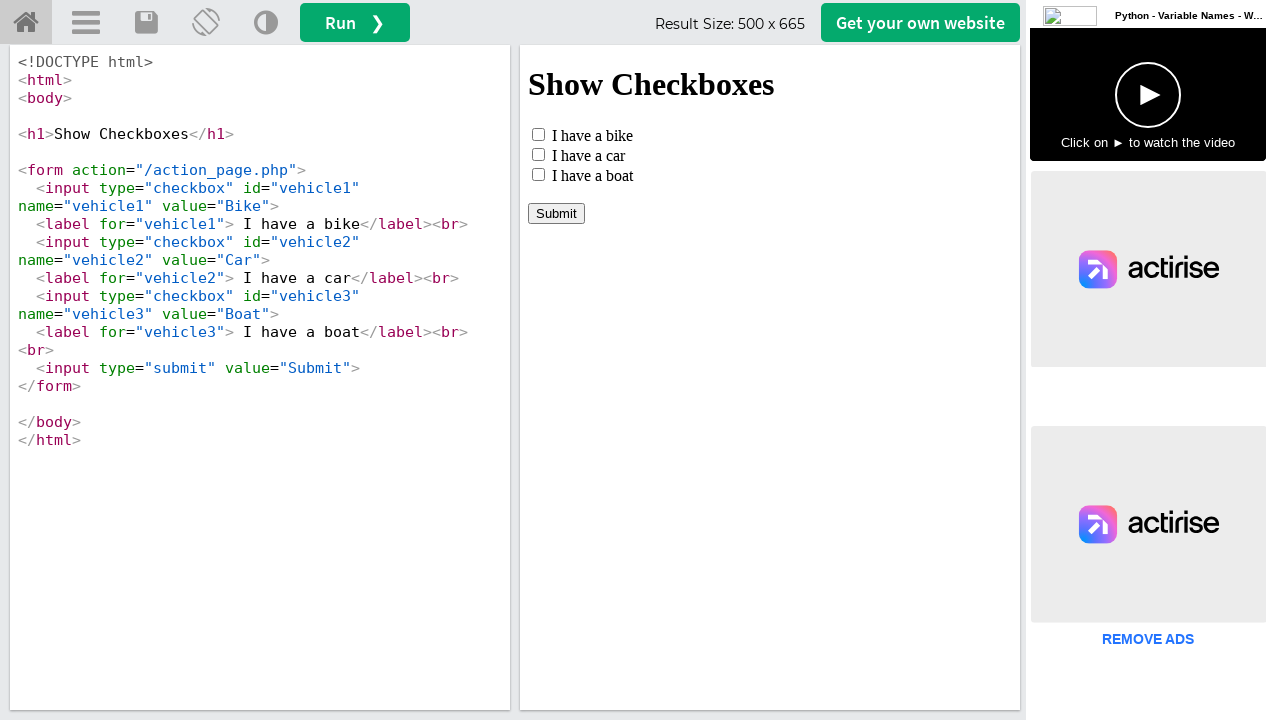

Located iframe with id 'iframeResult'
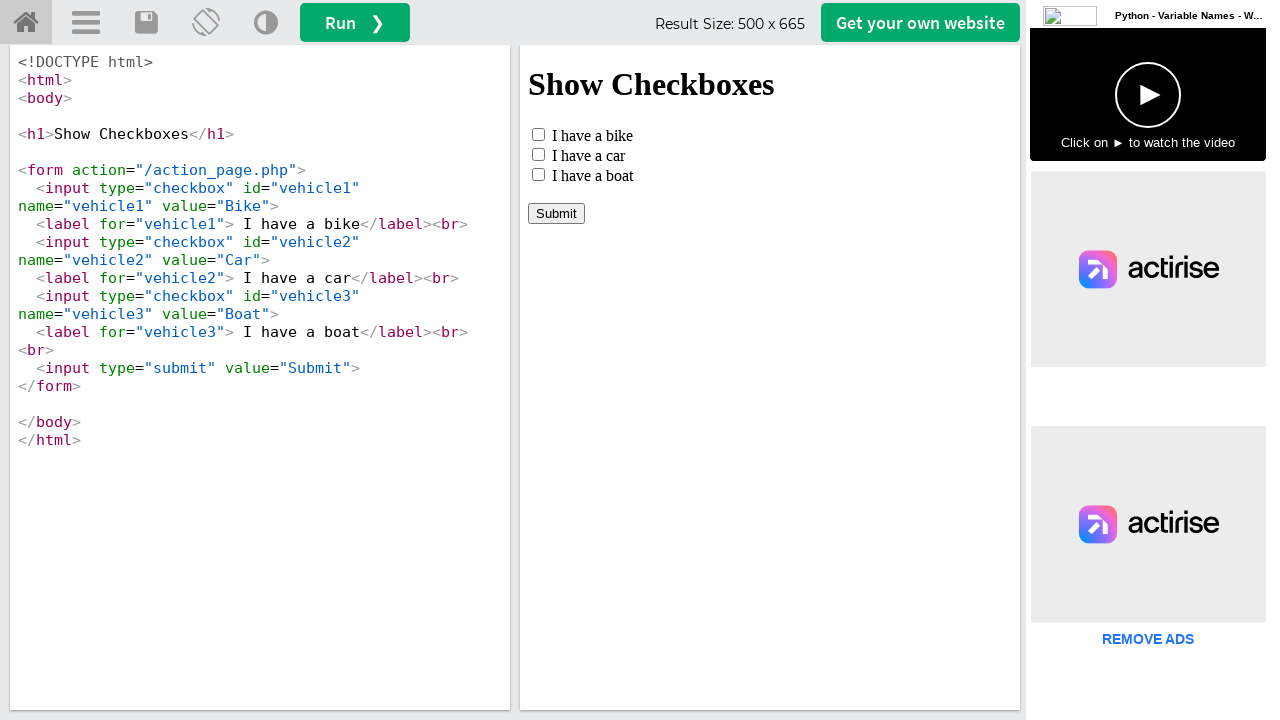

Clicked on the input element associated with 'I have a car' label at (588, 155) on #iframeResult >> internal:control=enter-frame >> label:has-text('I have a car')
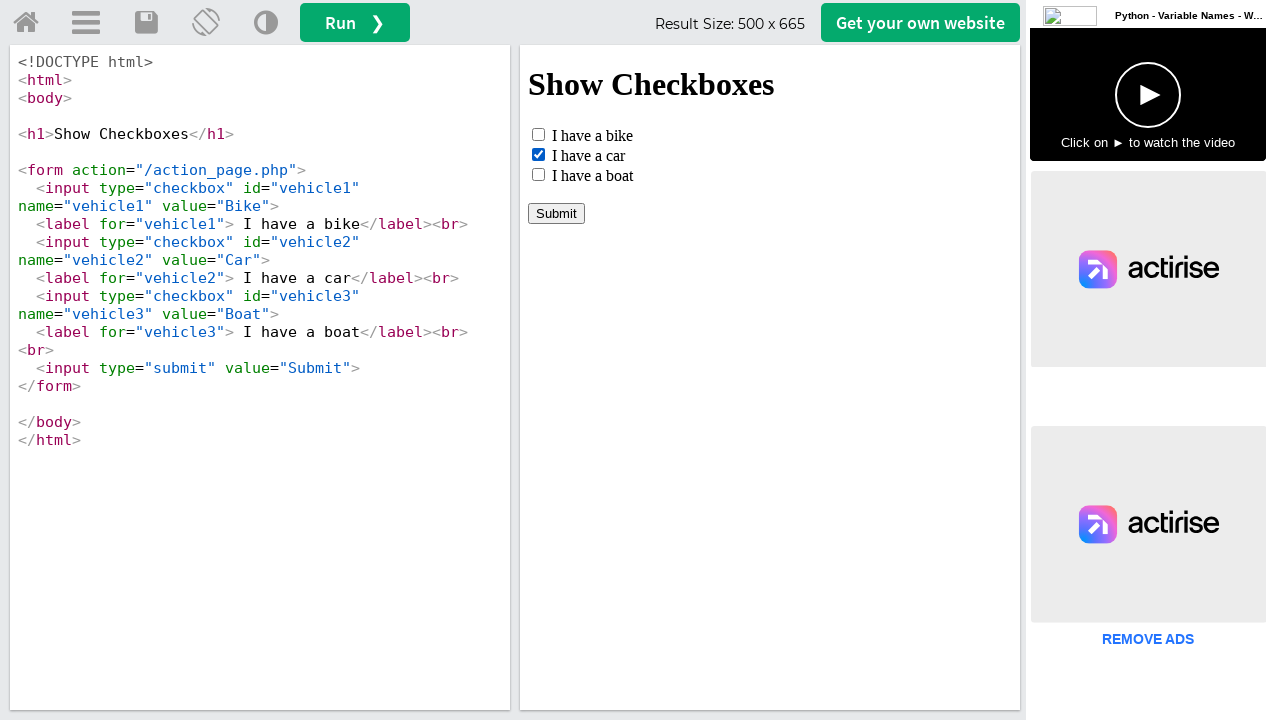

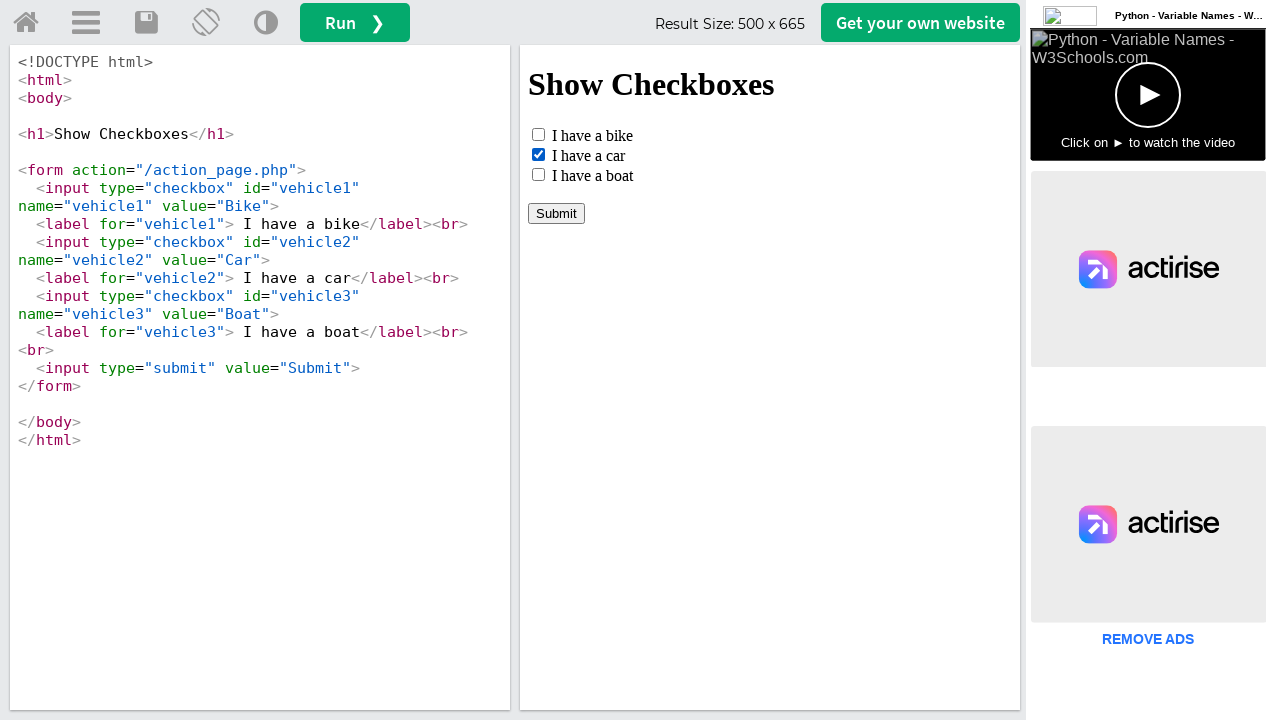